Tests character validation with a password that is too short (6 characters) to verify form returns invalid value message

Starting URL: https://testpages.eviltester.com/styled/apps/7charval/simple7charvalidation.html

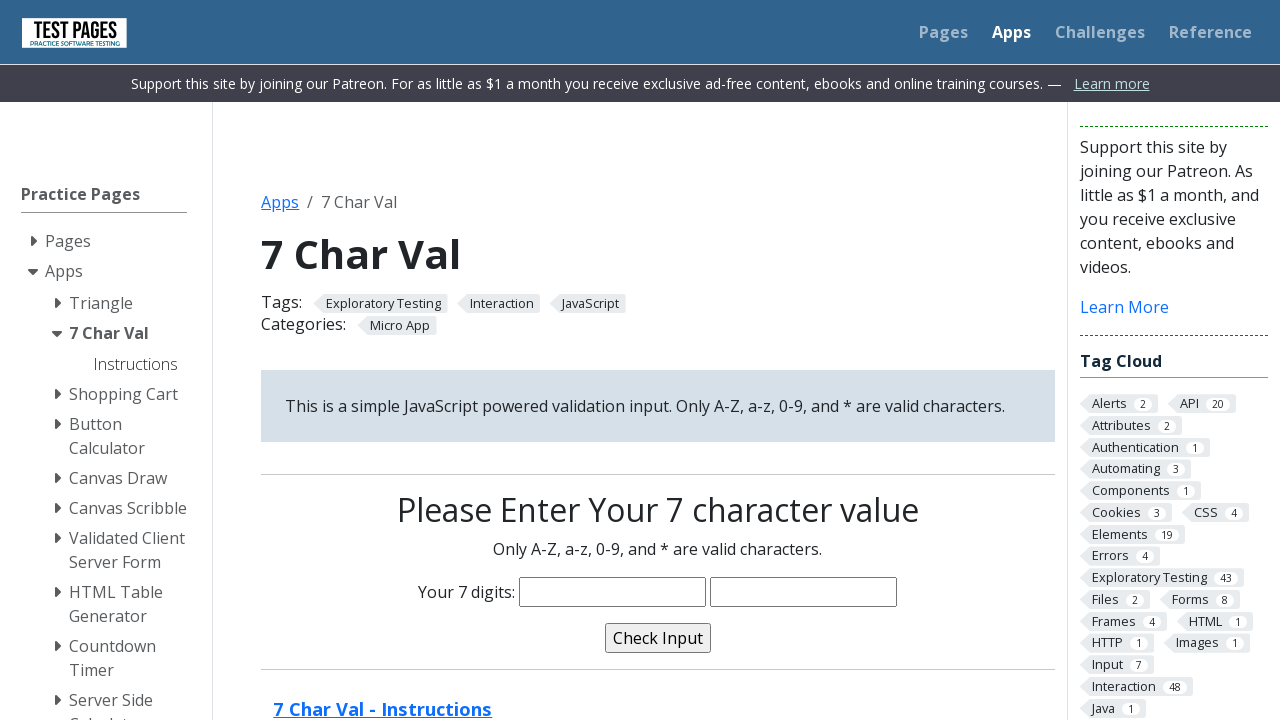

Navigated to 7 character validation form
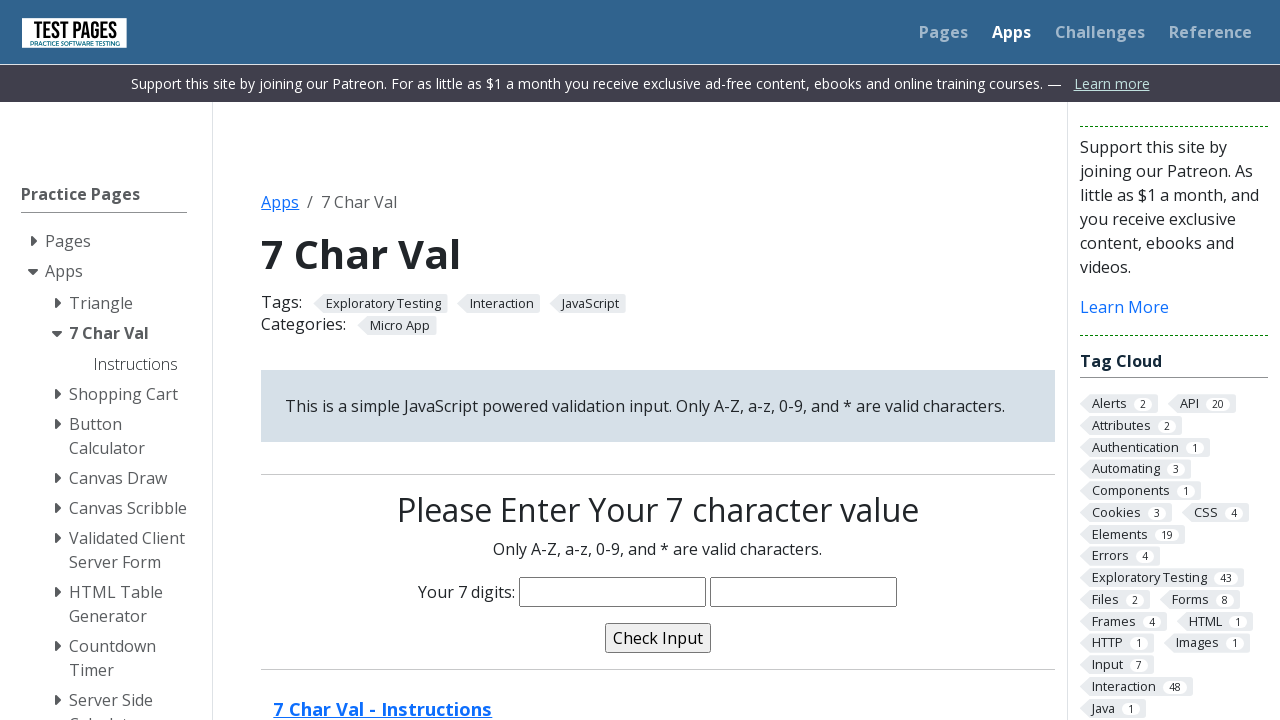

Filled password field with 6-character password 'Kg!8uy' on input[name='characters']
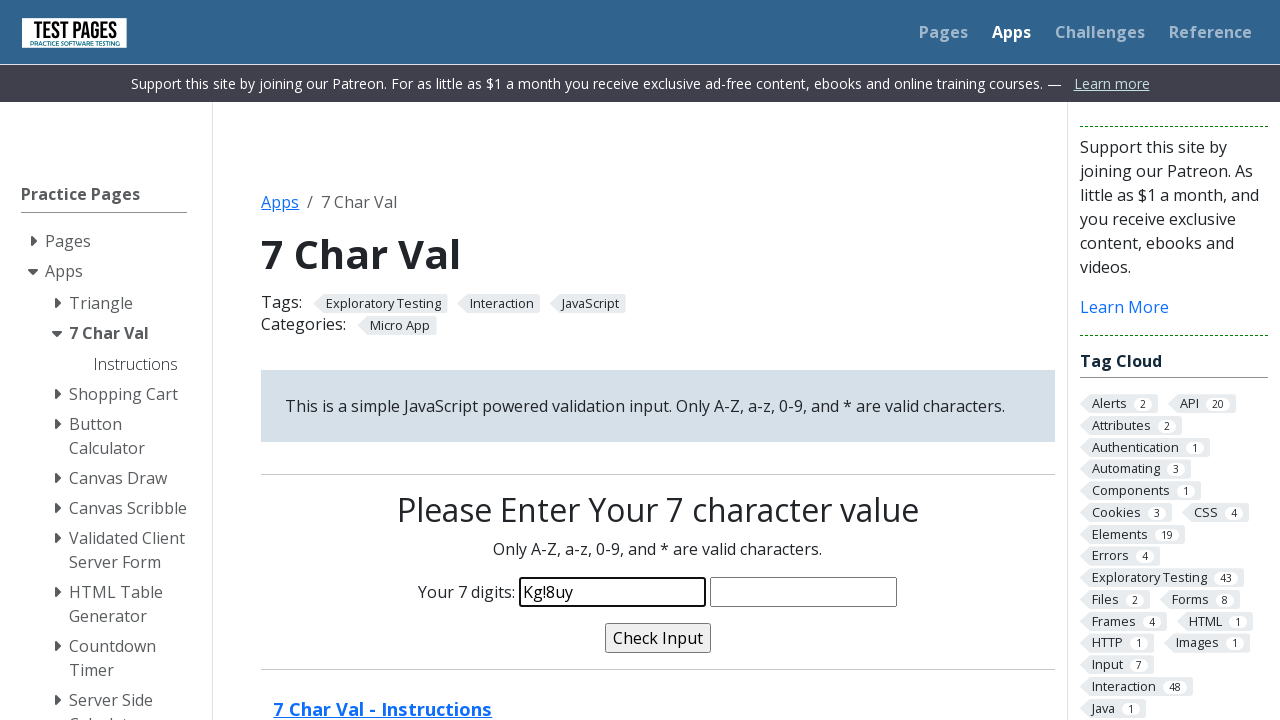

Clicked validate button to check password at (658, 638) on input[name='validate']
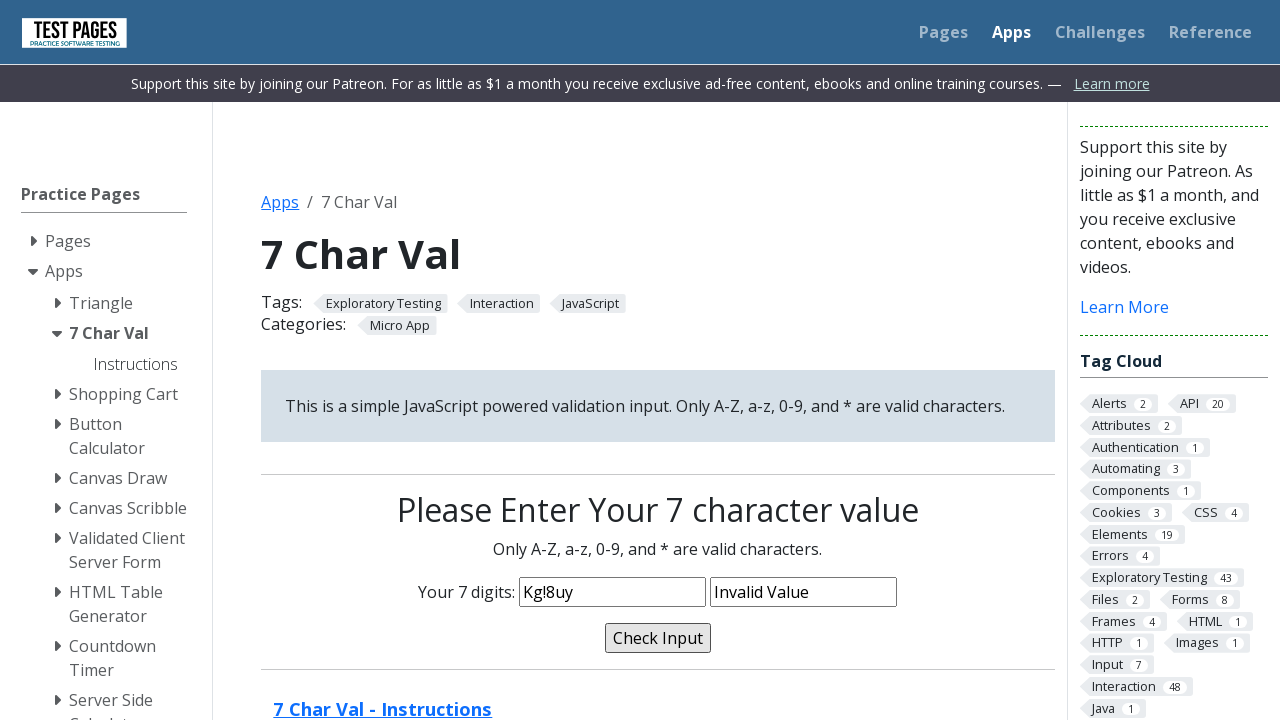

Validation message appeared confirming password is invalid
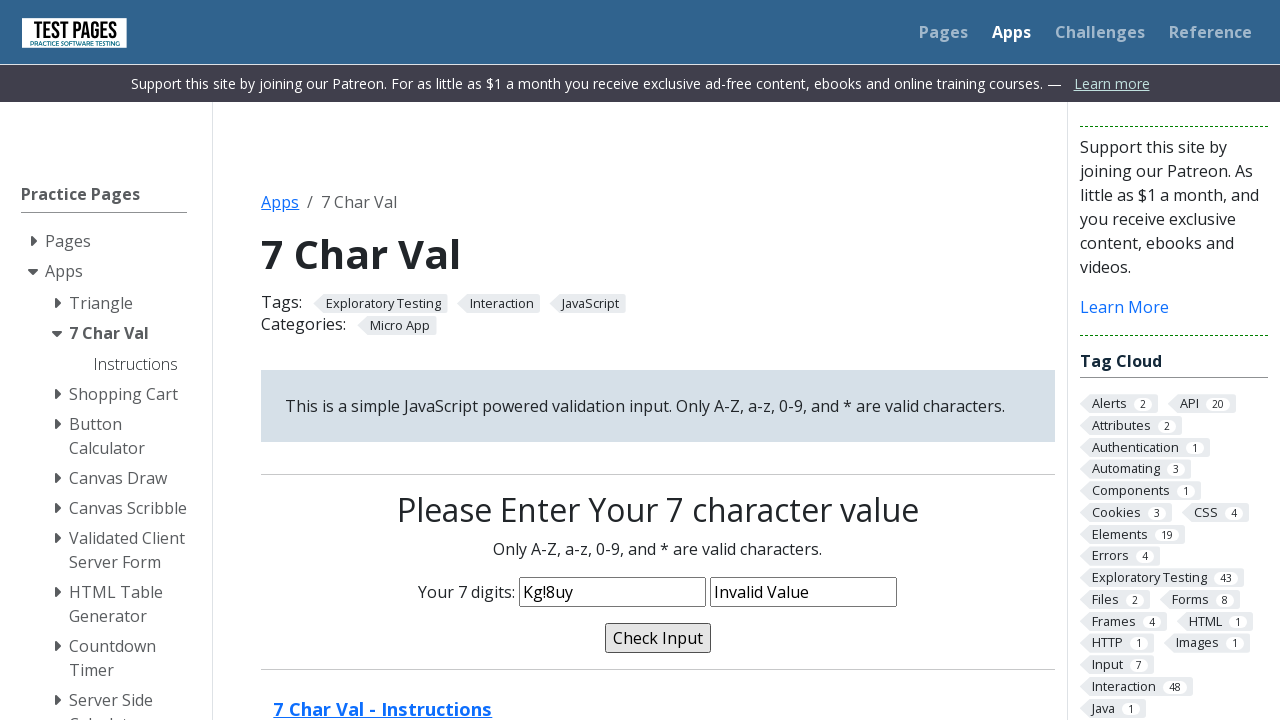

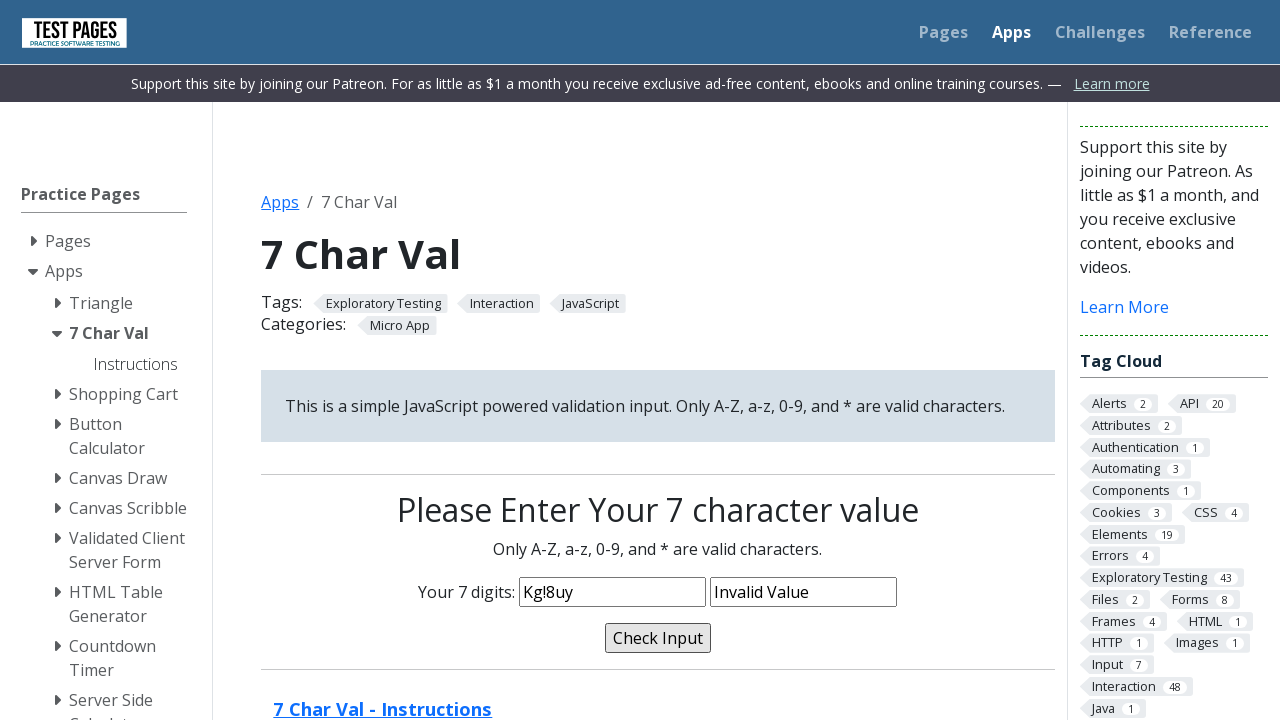